Tests various button click interactions on the DemoQA buttons page including regular clicks, right-clicks, and double-clicks on different button elements.

Starting URL: https://demoqa.com/buttons

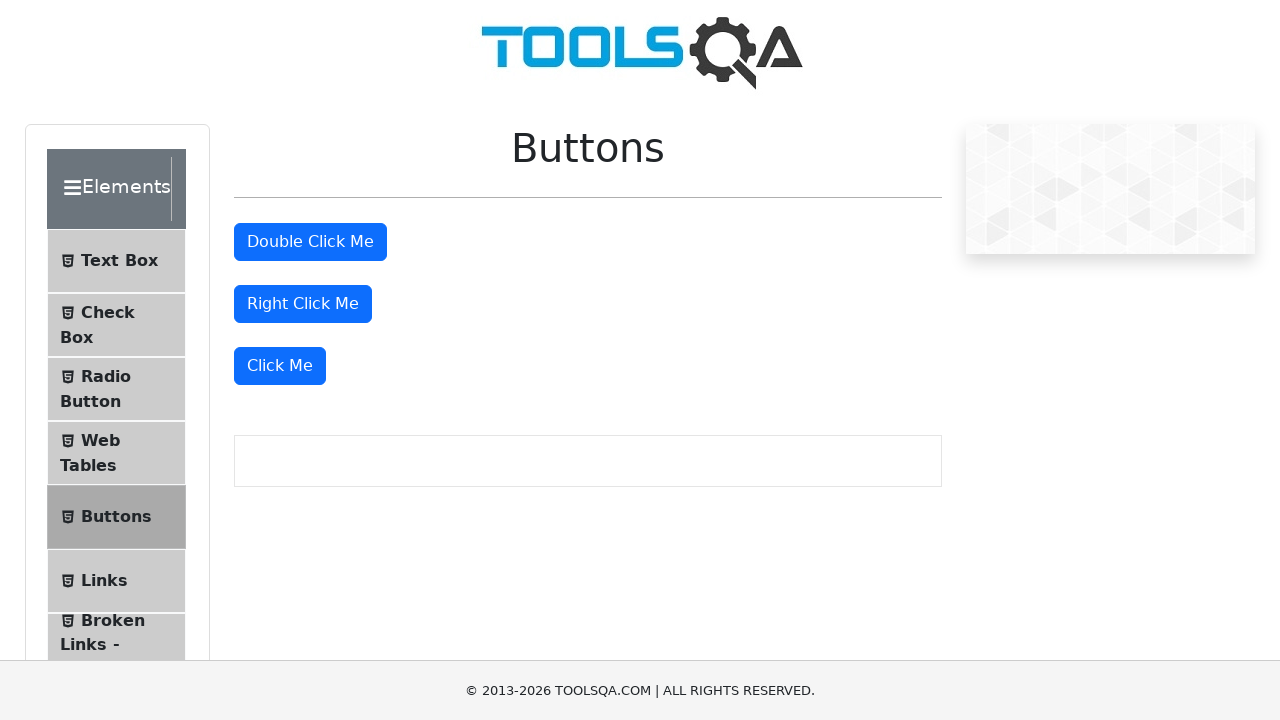

Waited for double-click button to load on DemoQA buttons page
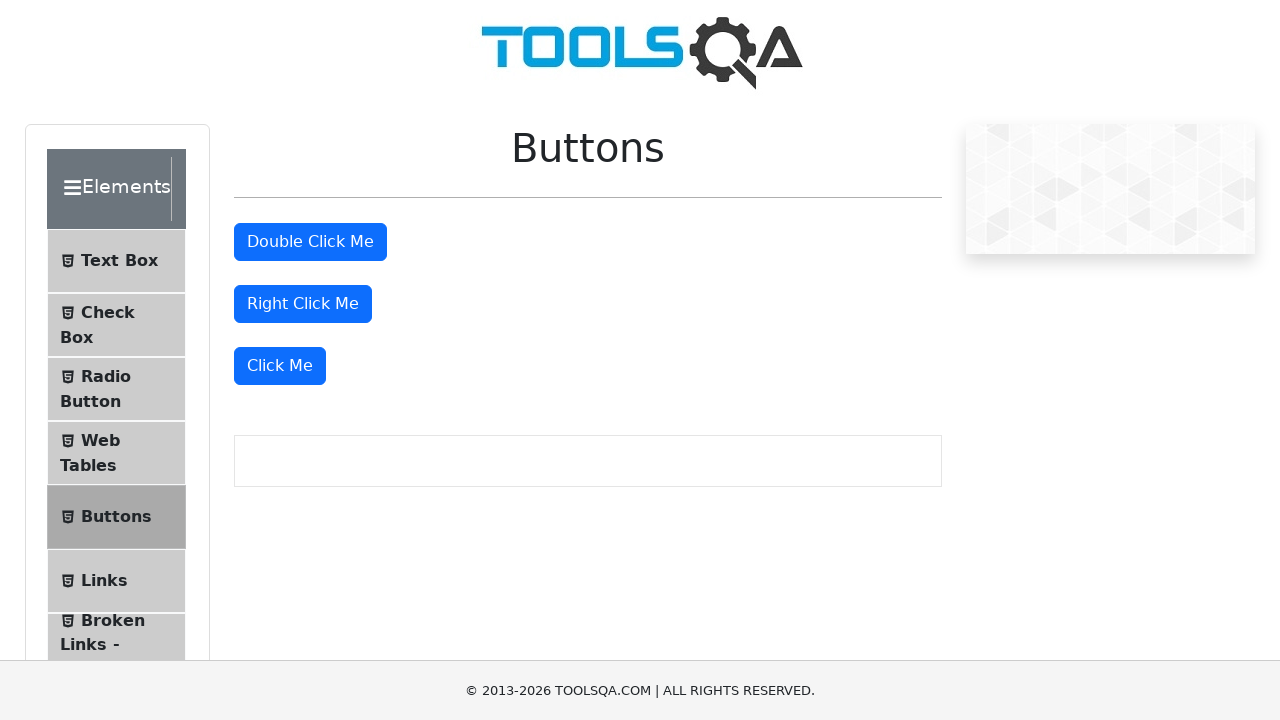

Performed regular click on 'Click Me' button at (280, 366) on xpath=//button[text()='Click Me']
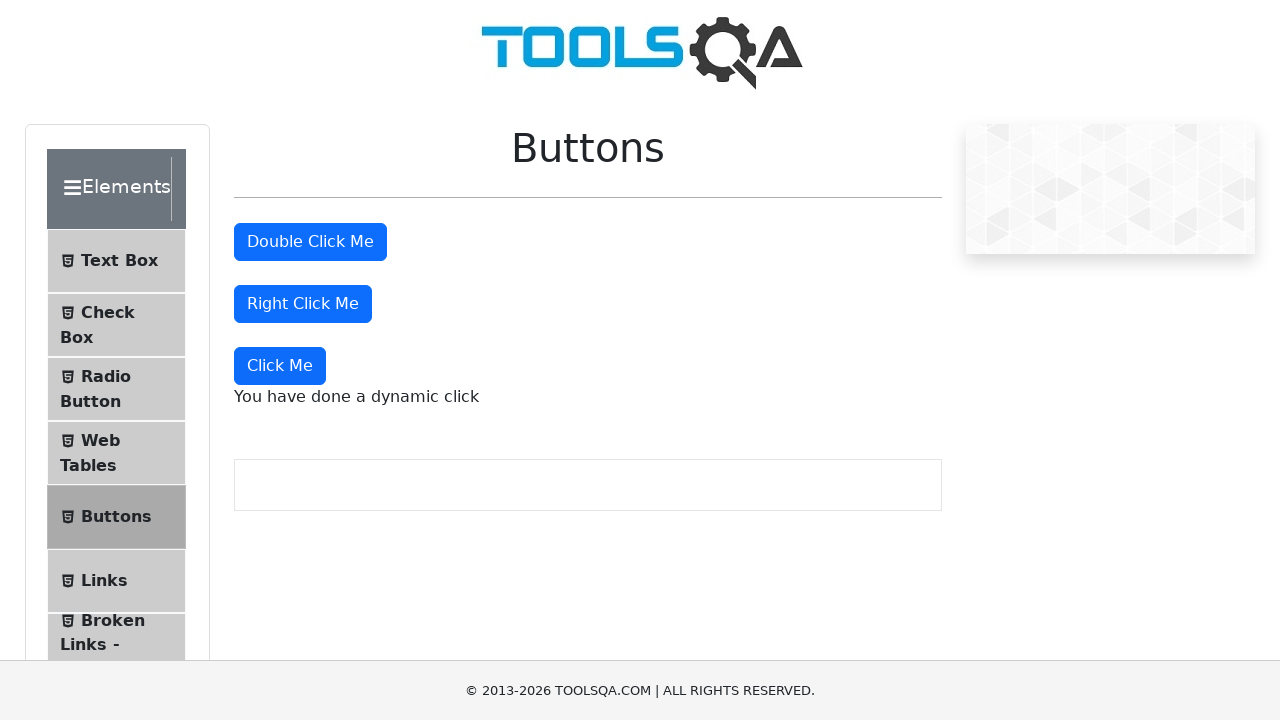

Performed right-click on right-click button at (303, 304) on #rightClickBtn
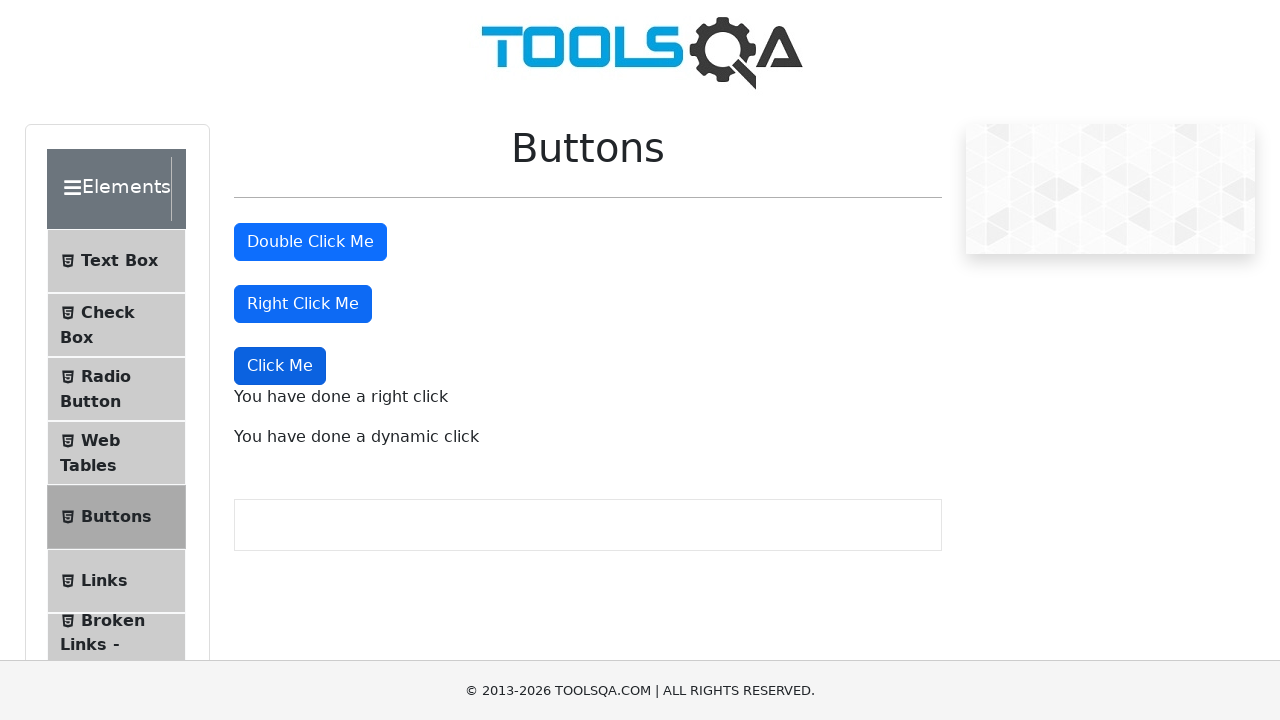

Performed double-click on double-click button at (310, 242) on #doubleClickBtn
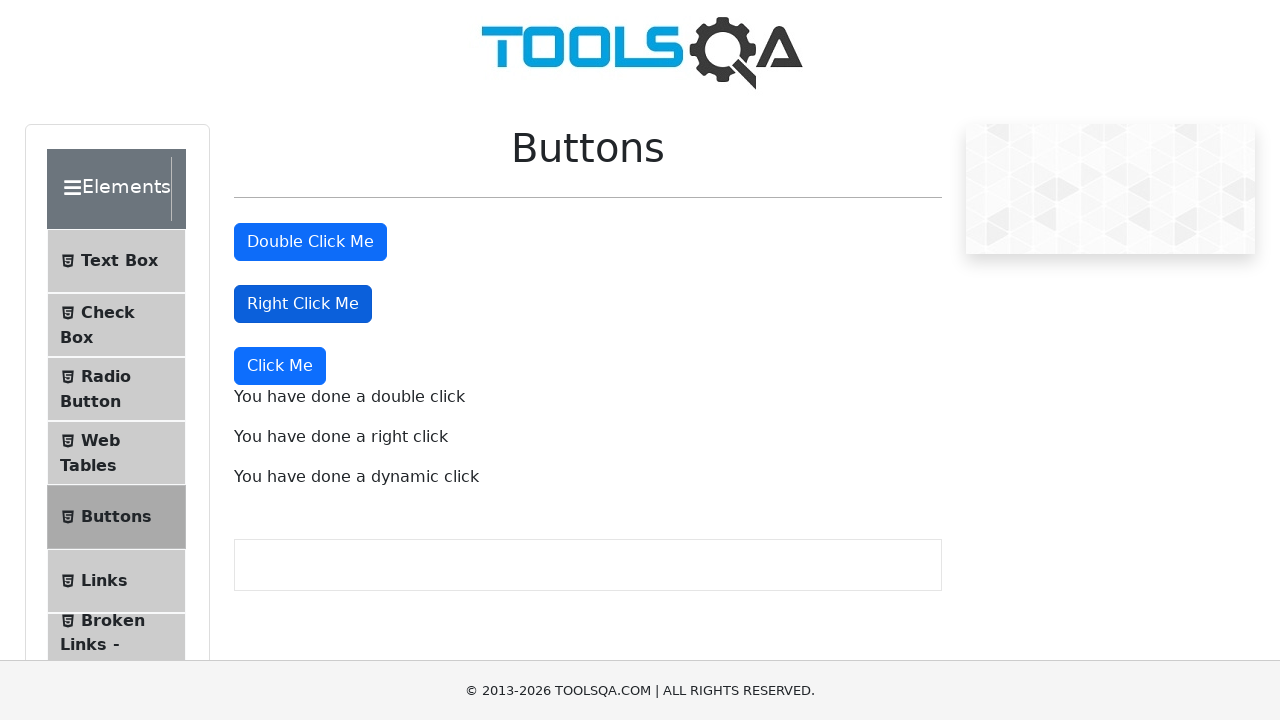

Performed regular click on 'Click Me' button (first of two consecutive clicks) at (280, 366) on xpath=//button[text()='Click Me']
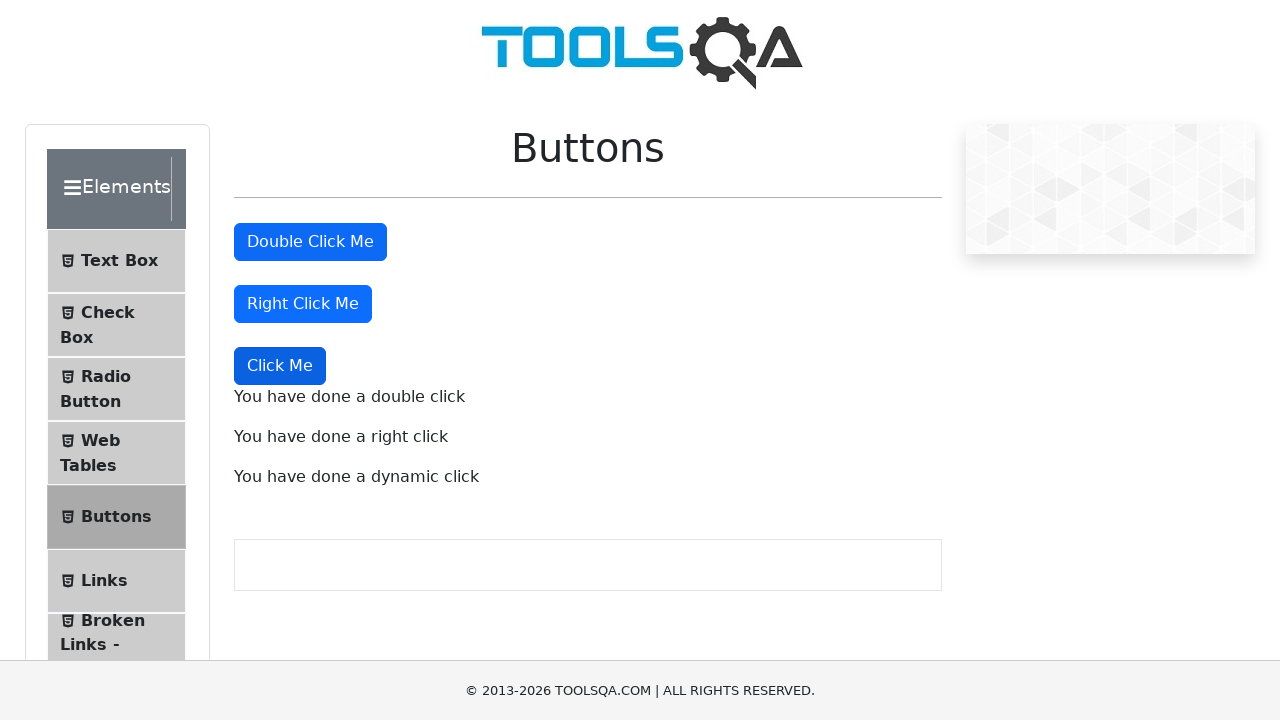

Performed regular click on 'Click Me' button (second of two consecutive clicks) at (280, 366) on xpath=//button[text()='Click Me']
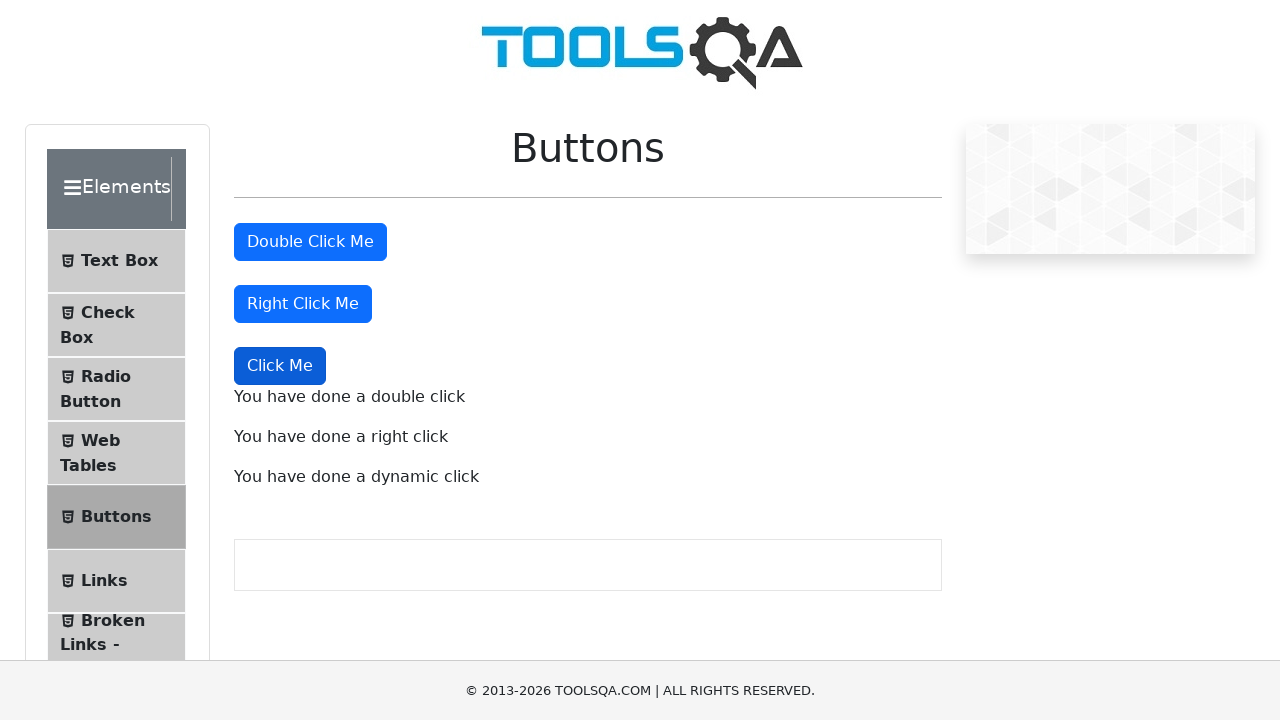

Performed double-click on 'Click Me' button at (280, 366) on xpath=//button[text()='Click Me']
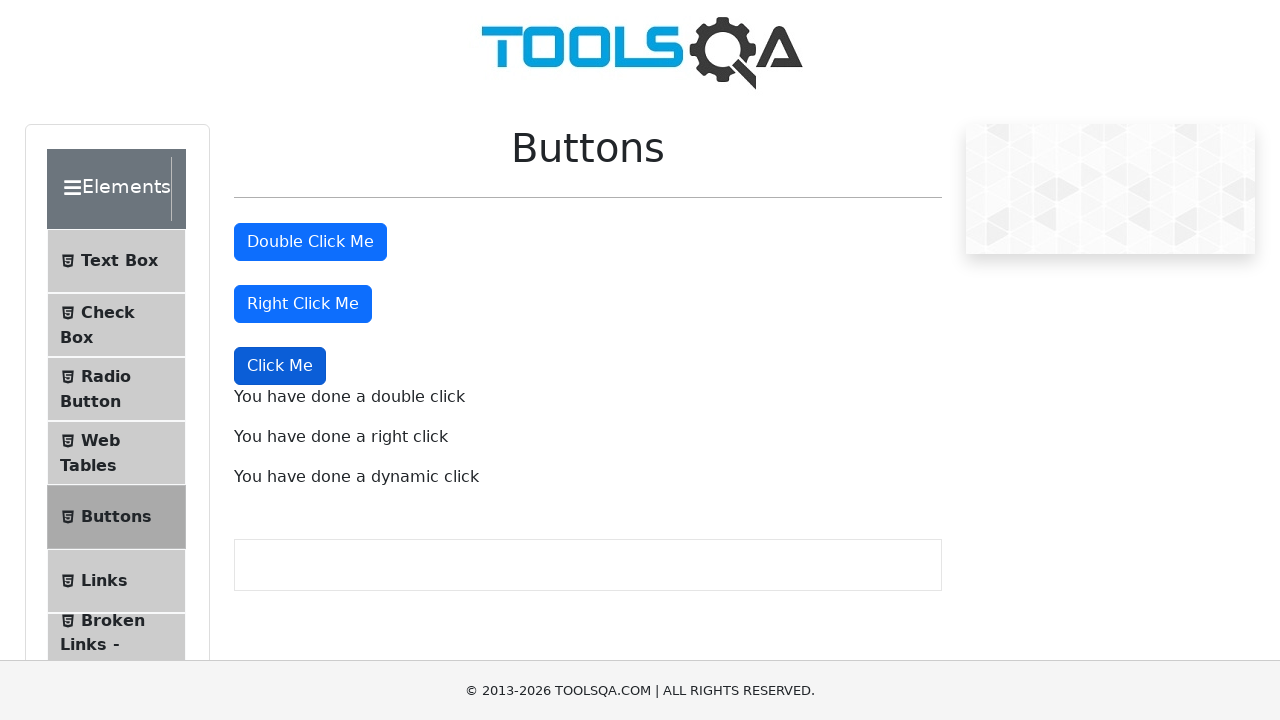

Performed right-click on right-click button (second time) at (303, 304) on #rightClickBtn
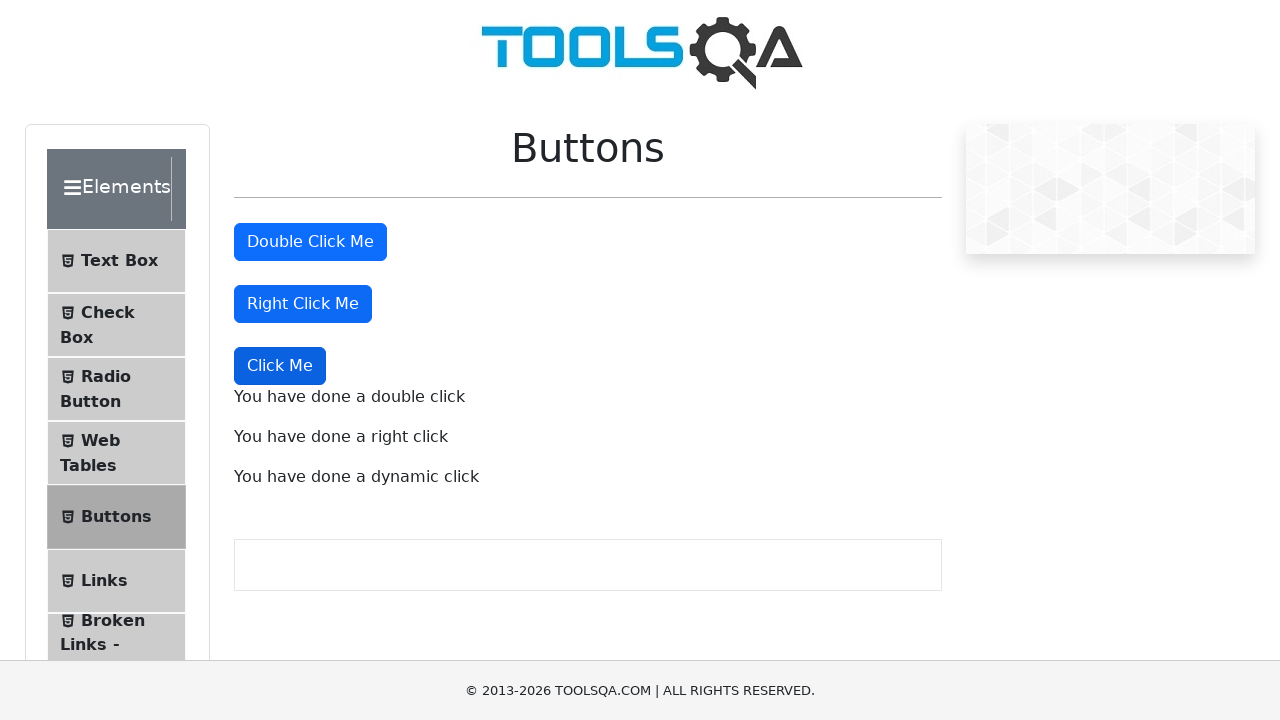

Performed double-click on right-click button at (303, 304) on #rightClickBtn
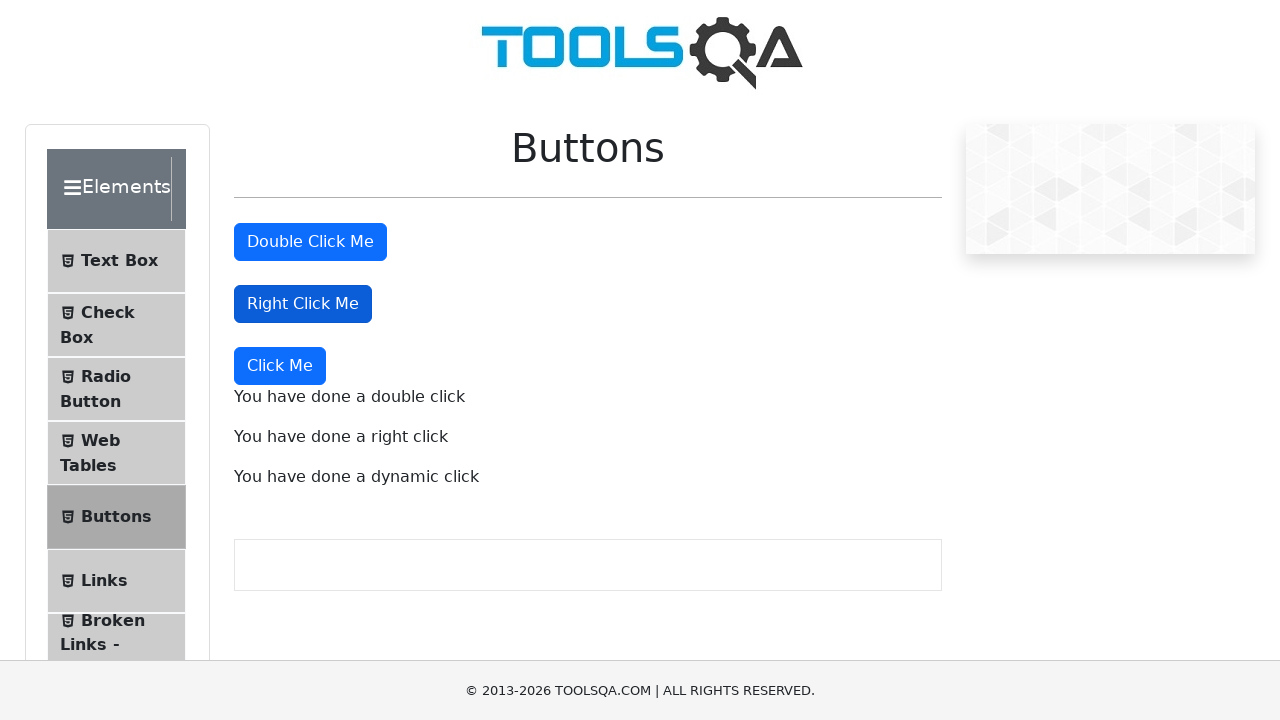

Performed regular click on double-click button at (310, 242) on #doubleClickBtn
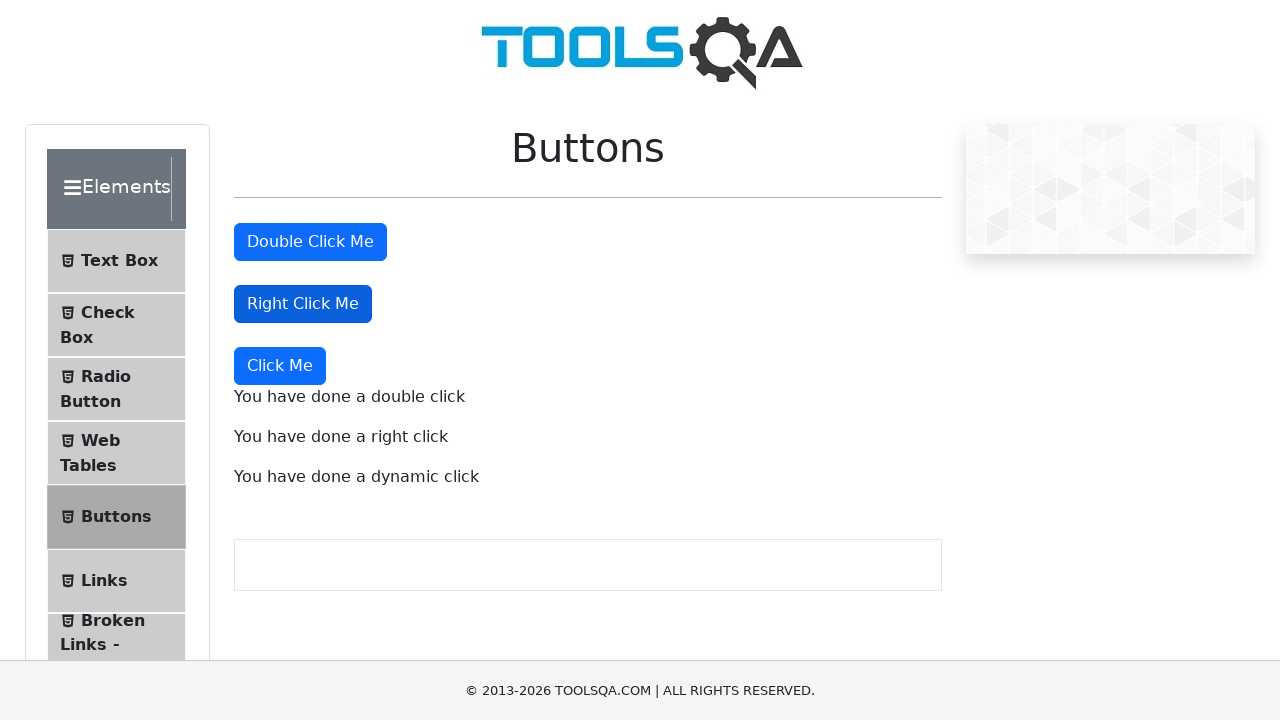

Performed double-click on double-click button (second time) at (310, 242) on #doubleClickBtn
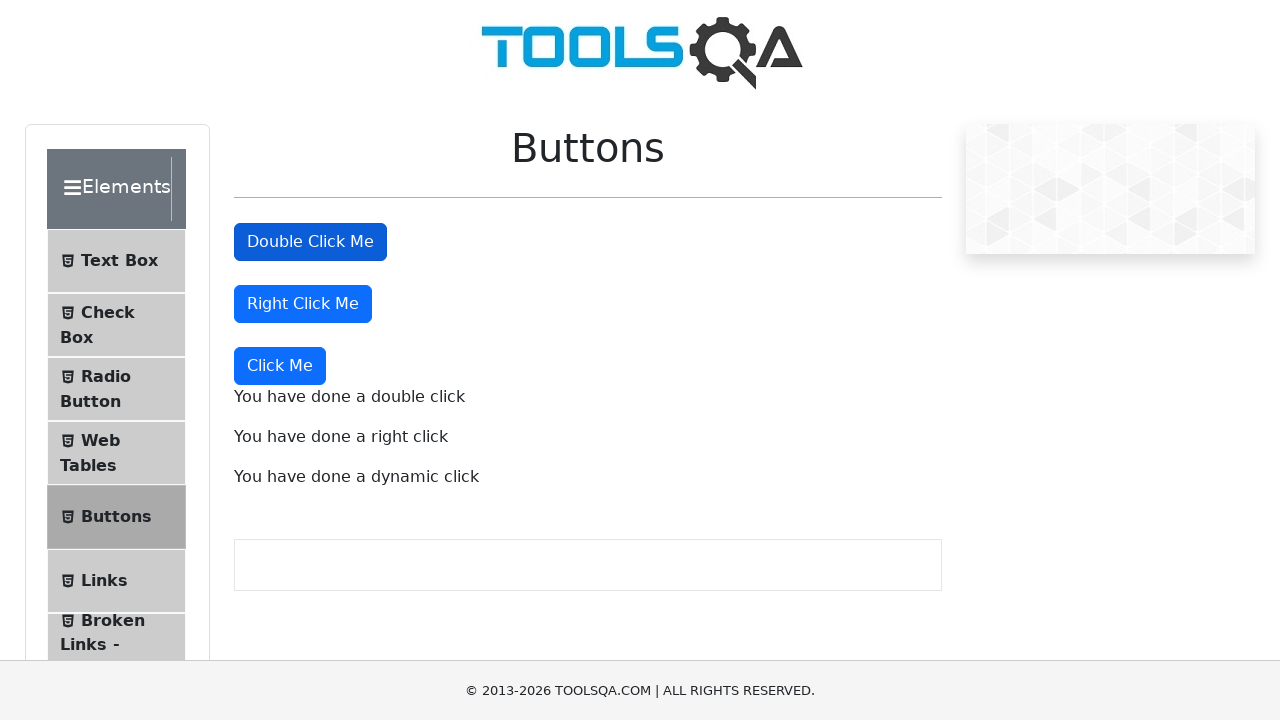

Performed regular click on double-click button (third time) at (310, 242) on #doubleClickBtn
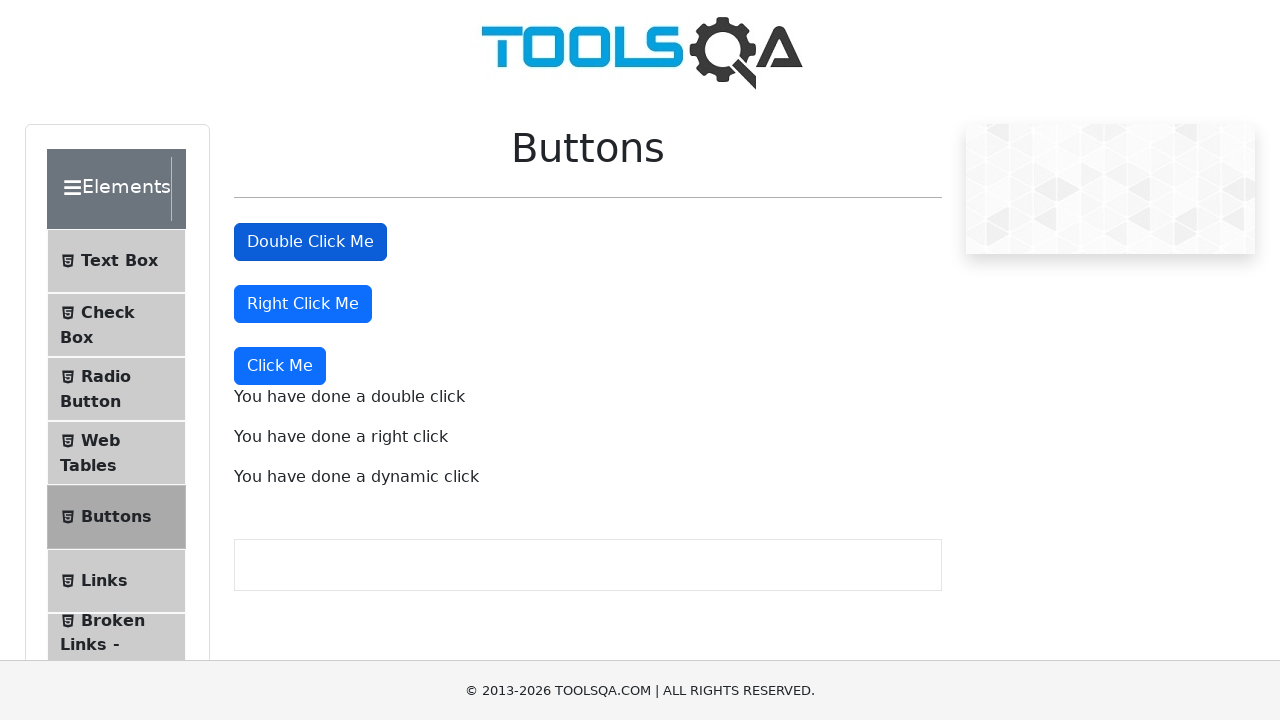

Performed right-click on right-click button (third time) at (303, 304) on #rightClickBtn
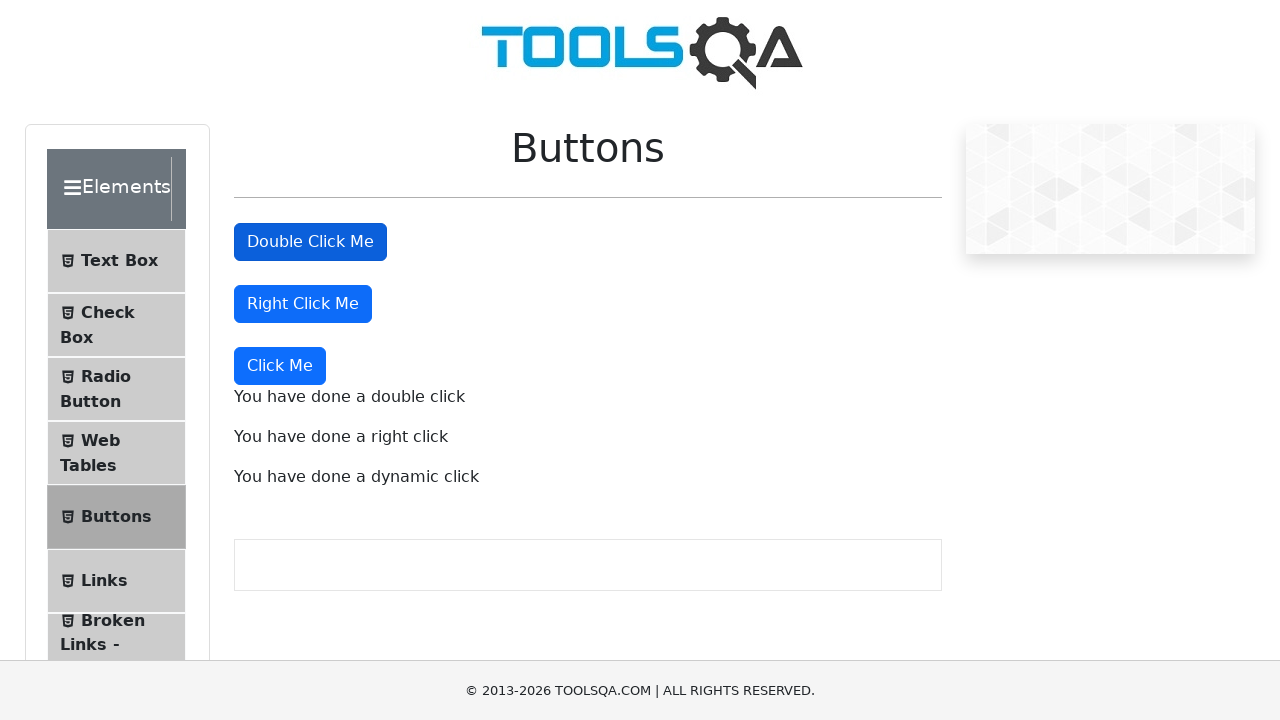

Performed regular click on 'Click Me' button (final click) at (280, 366) on xpath=//button[text()='Click Me']
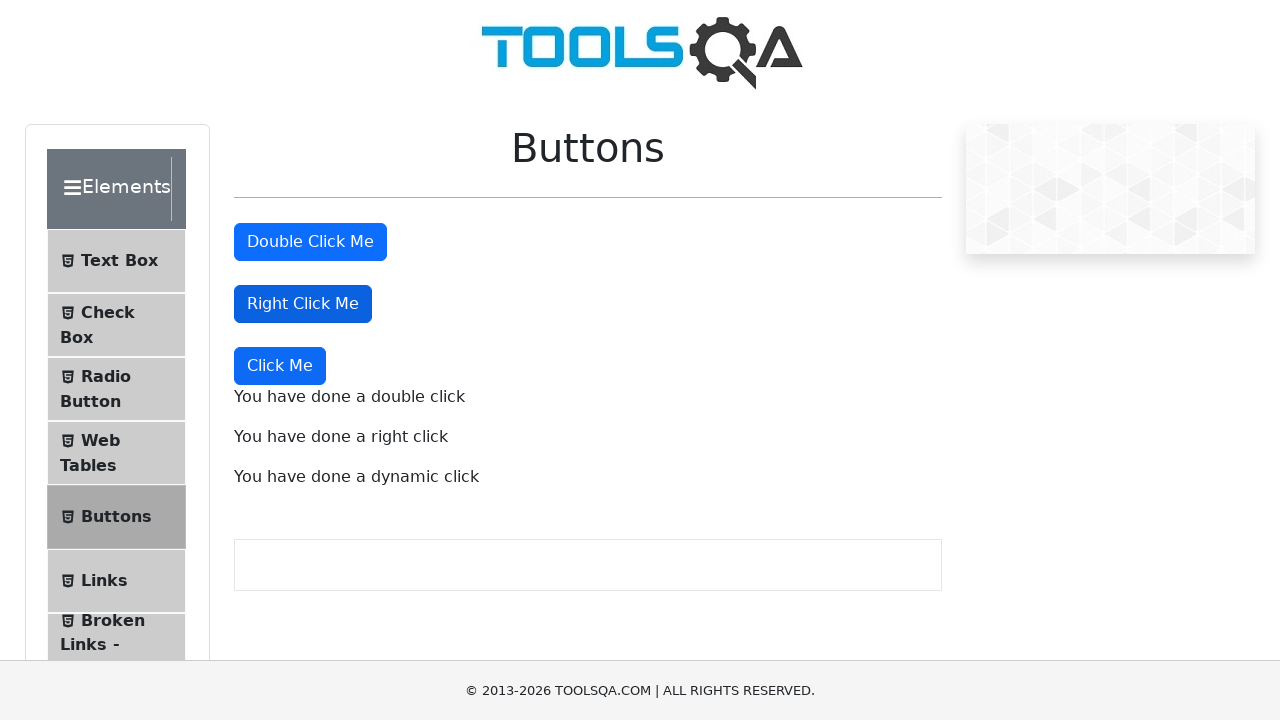

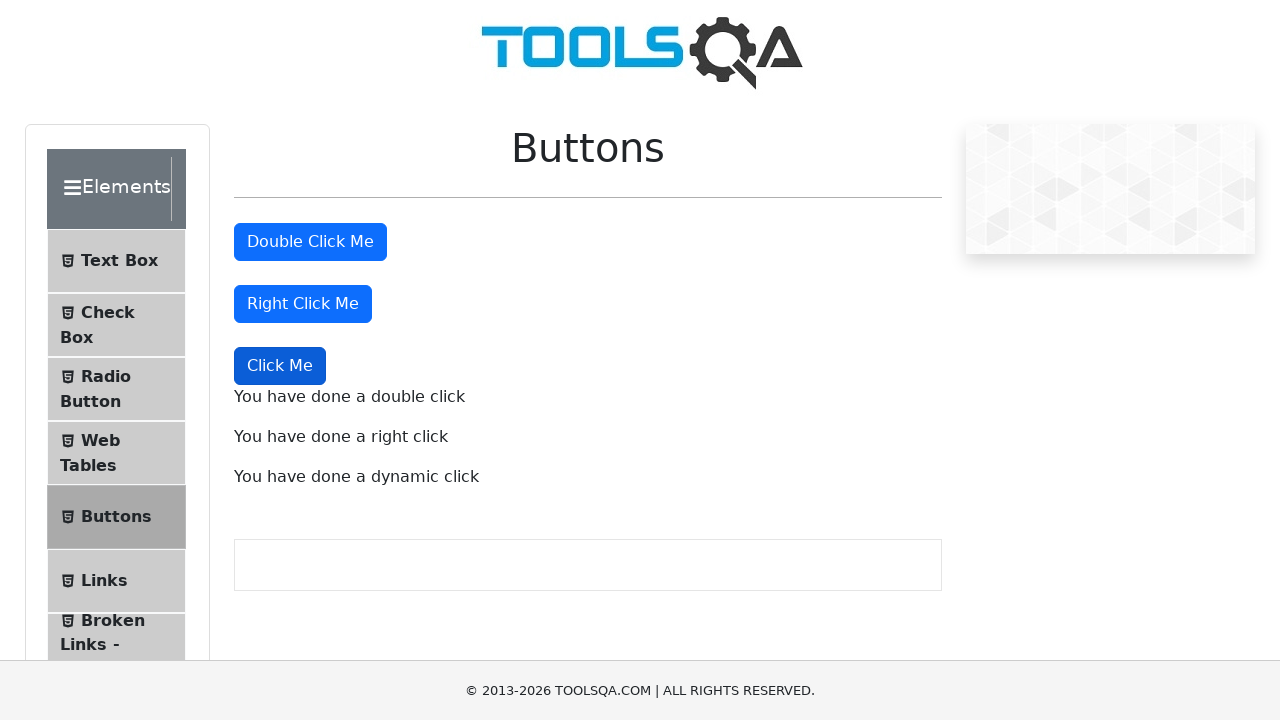